Tests redirect link functionality by clicking through various redirect links and verifying status codes

Starting URL: https://the-internet.herokuapp.com

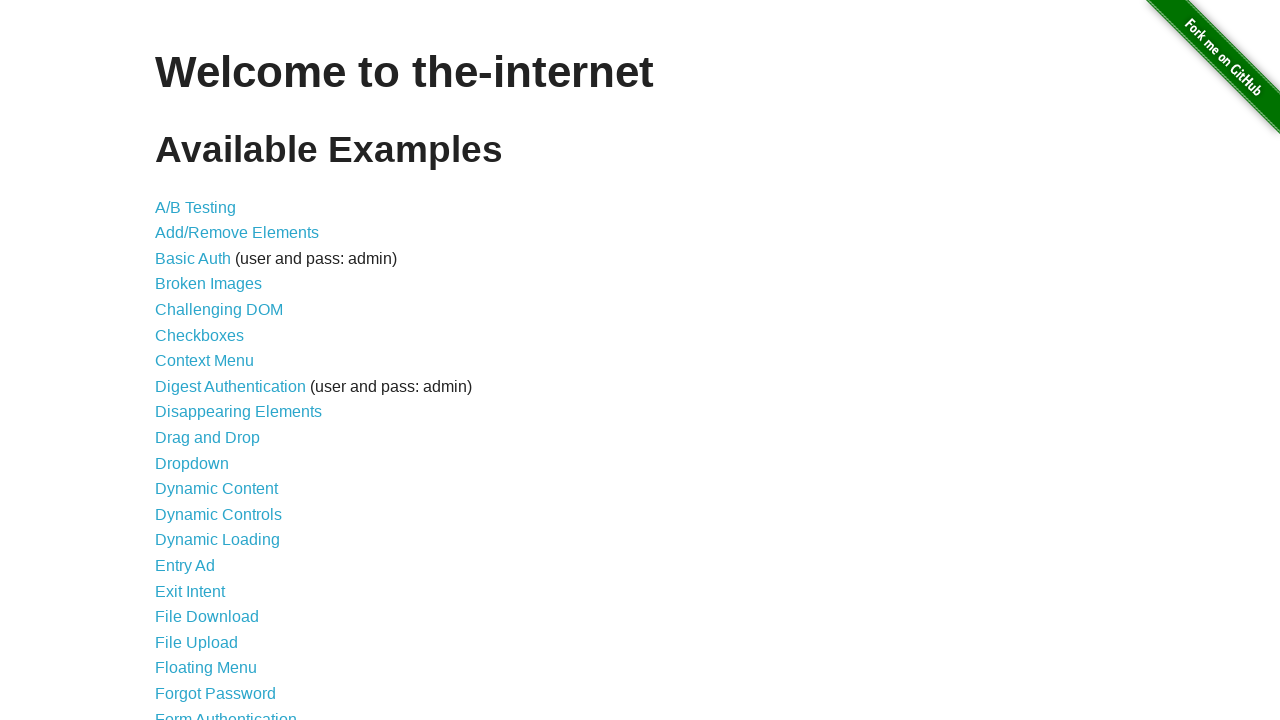

Clicked on Redirect Link from homepage at (202, 446) on a[href='/redirector']
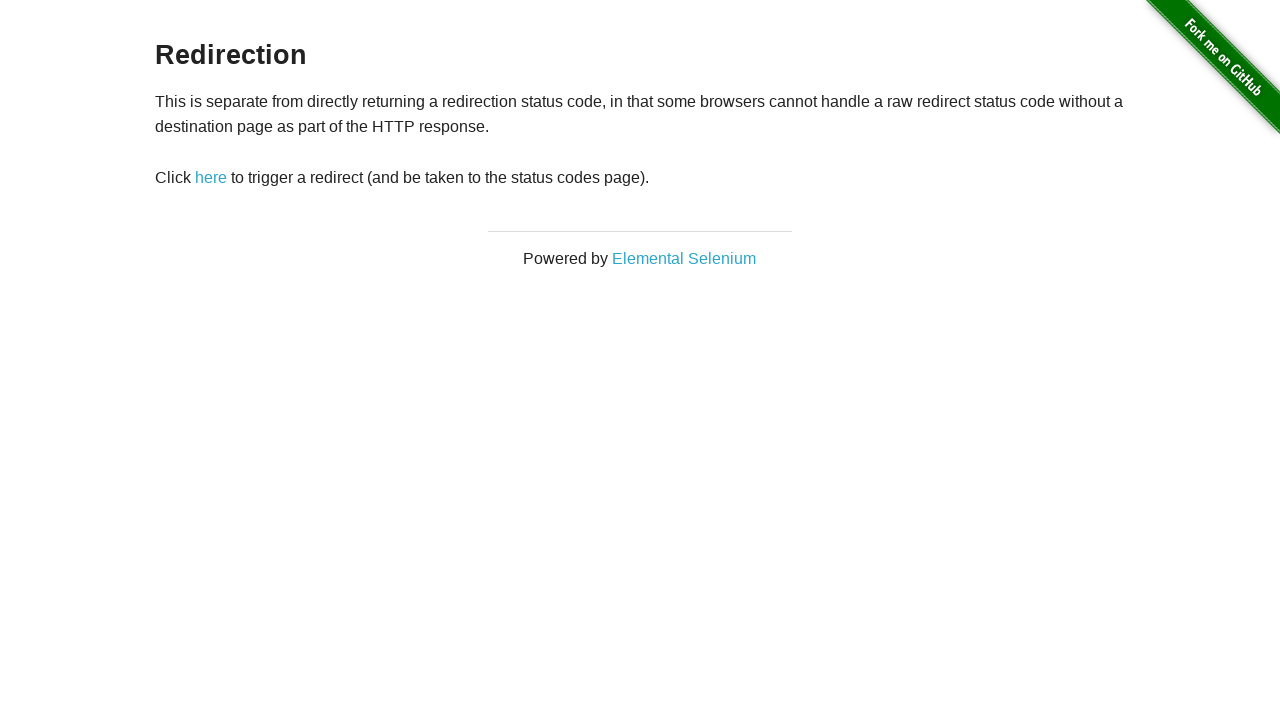

Redirect page loaded with h3 element visible
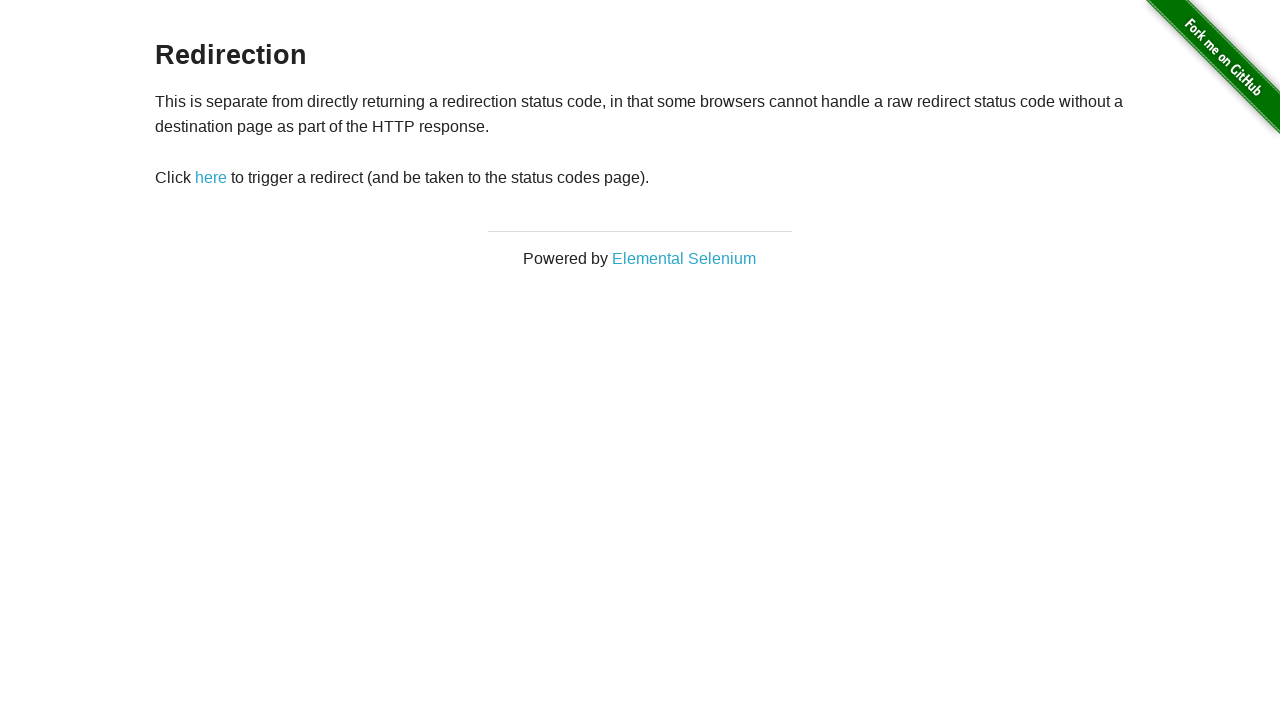

Clicked on the redirect link at (211, 178) on a[href='redirect']
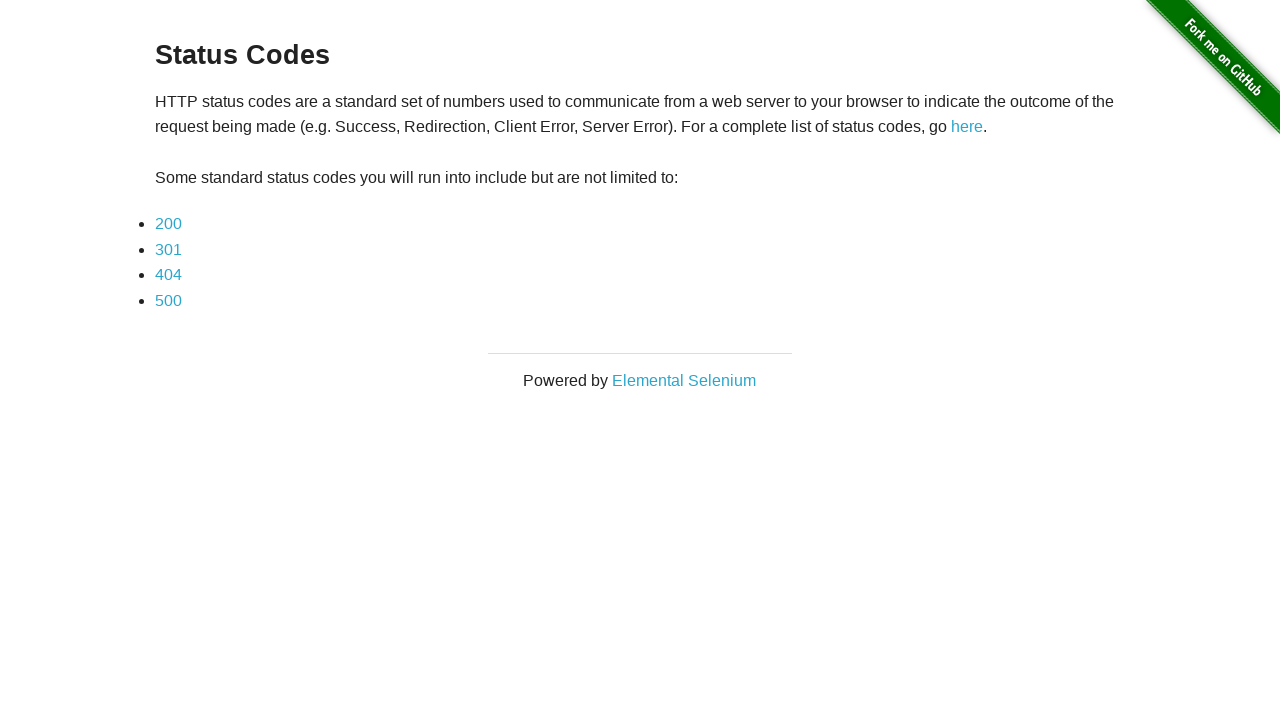

Clicked on status code 200 link at (168, 224) on a:has-text('200')
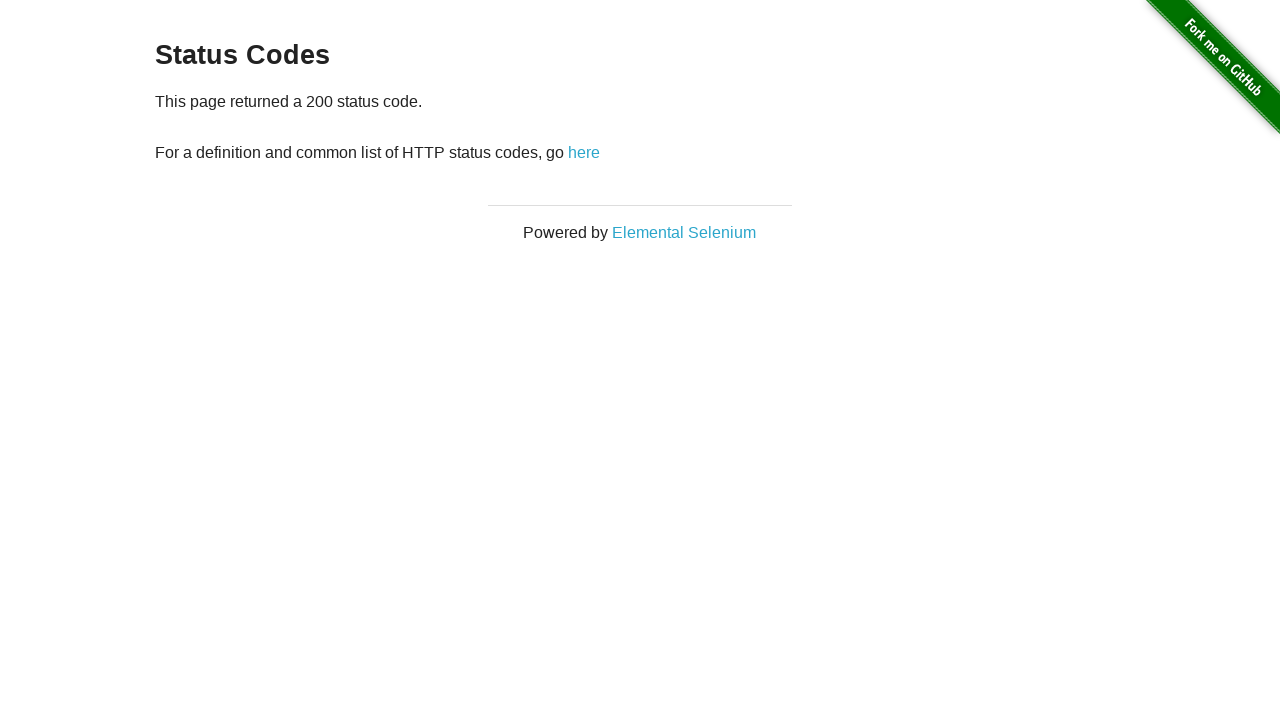

Clicked 'here' link to return from status code 200 at (584, 152) on a:has-text('here')
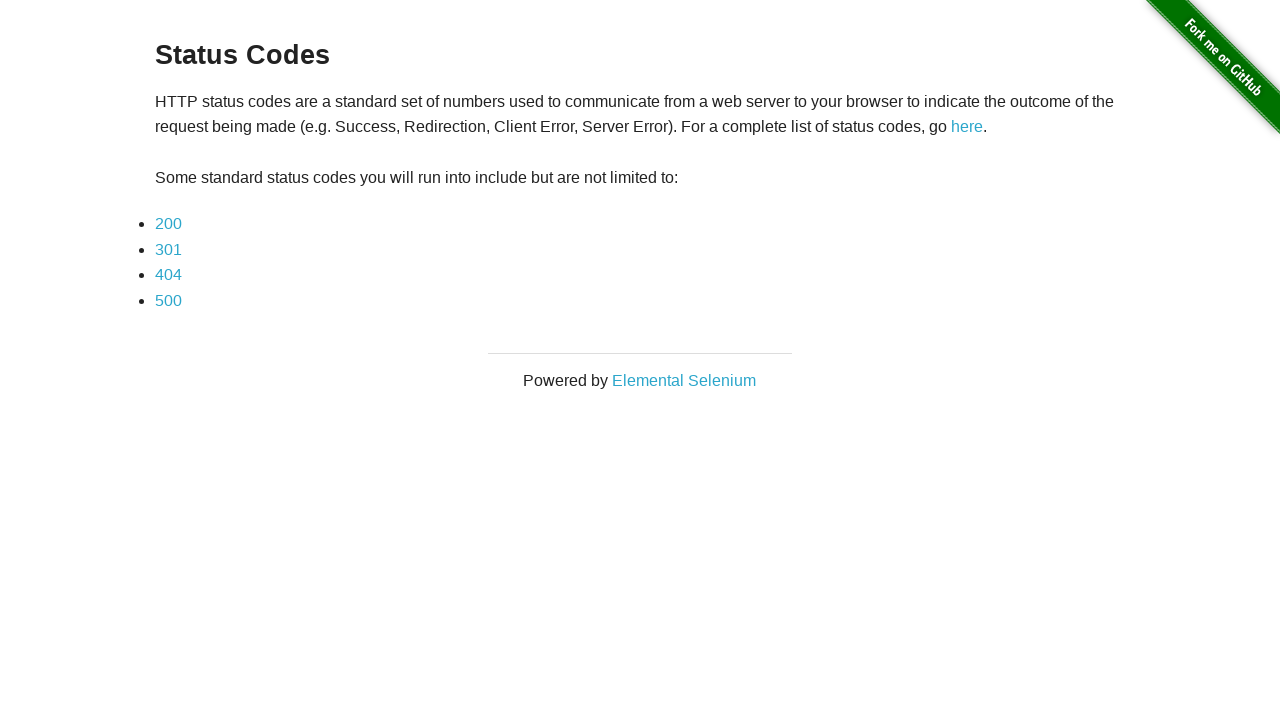

Clicked on status code 301 link at (168, 249) on a:has-text('301')
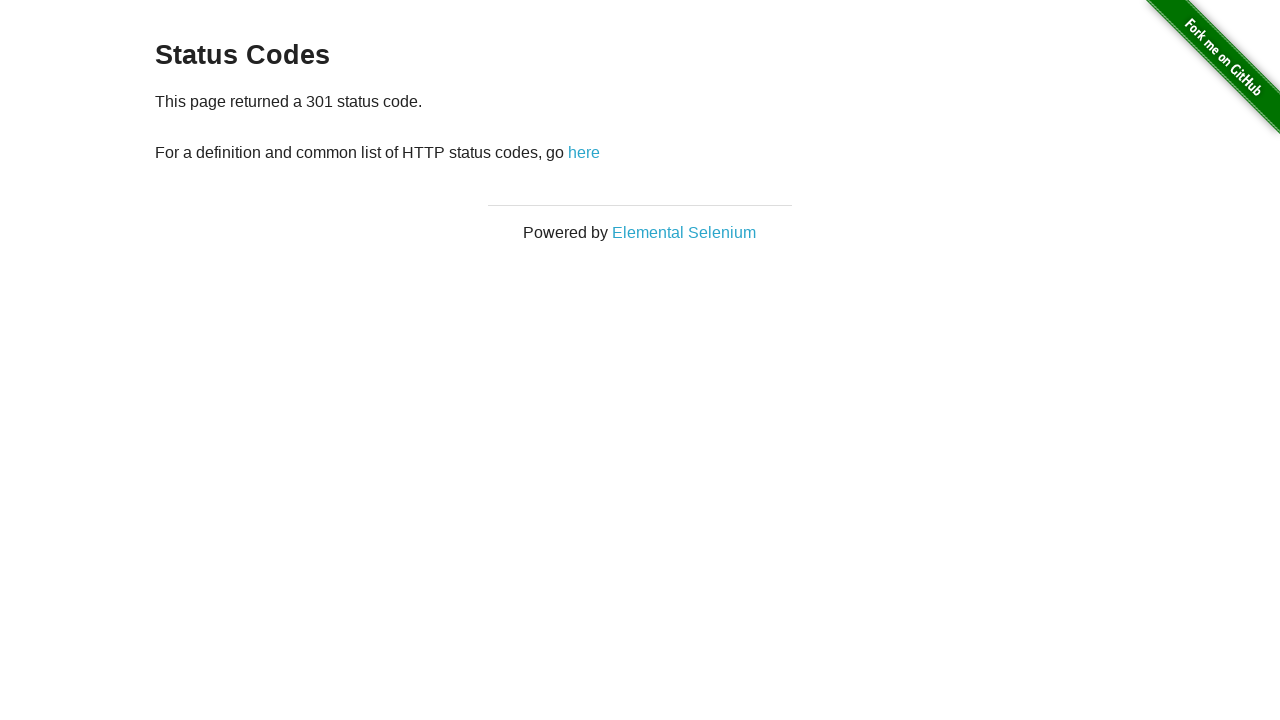

Clicked 'here' link to return from status code 301 at (584, 152) on a:has-text('here')
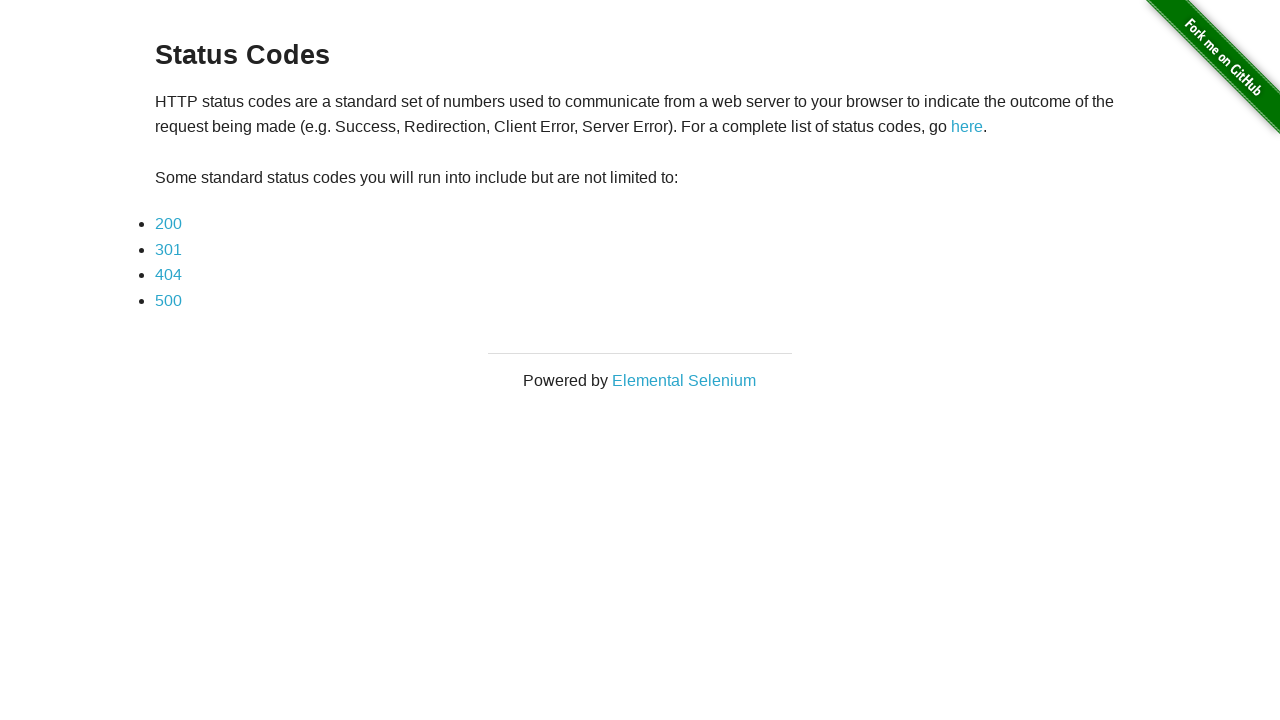

Clicked on status code 404 link at (168, 275) on a:has-text('404')
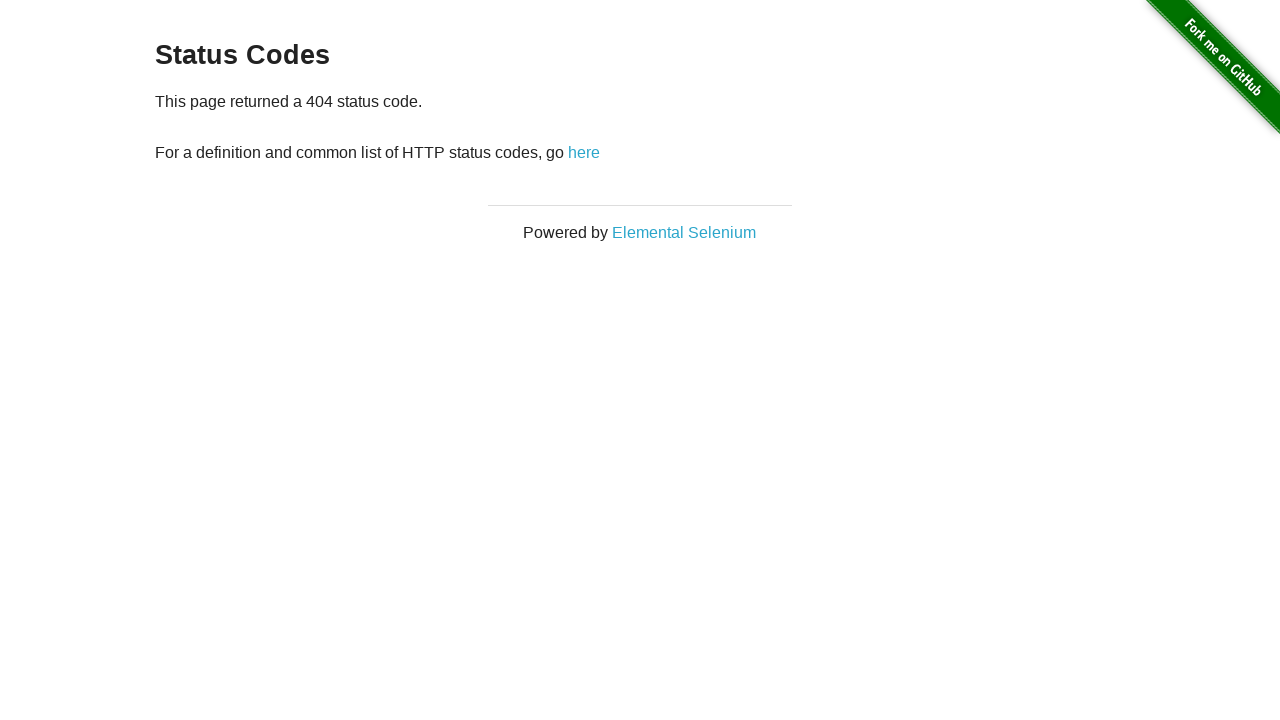

Clicked 'here' link to return from status code 404 at (584, 152) on a:has-text('here')
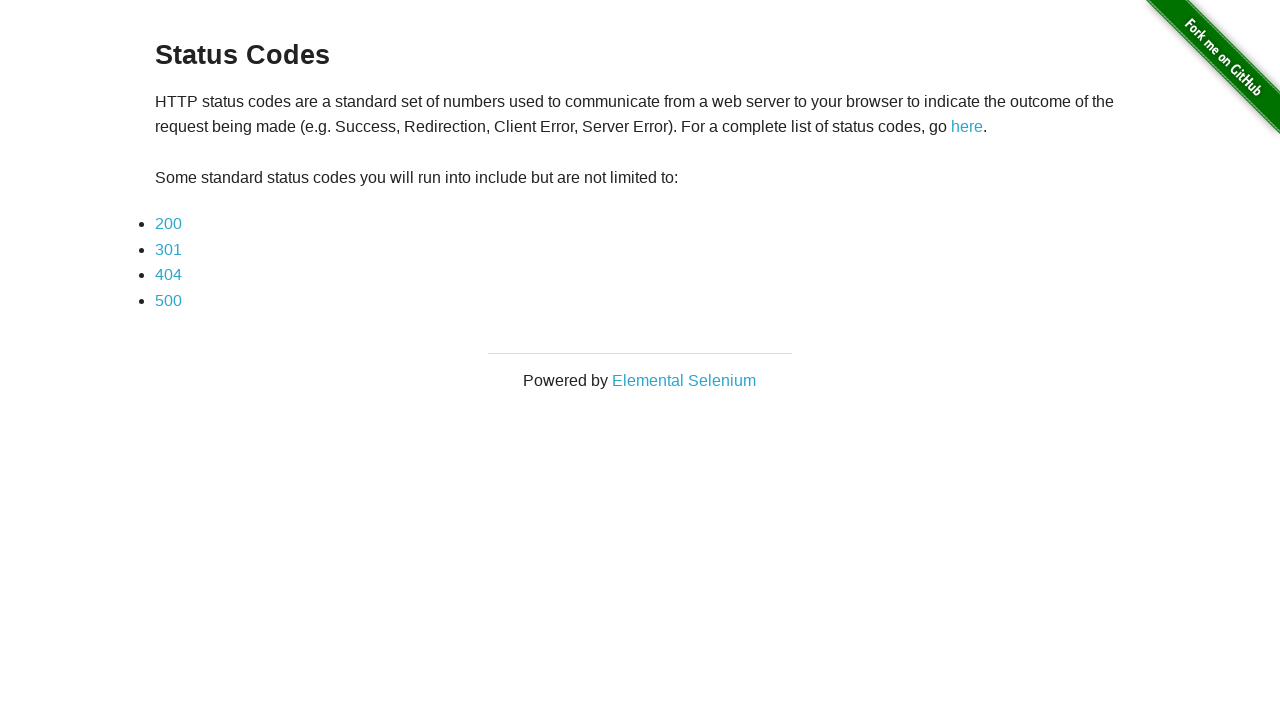

Clicked on status code 500 link at (168, 300) on a:has-text('500')
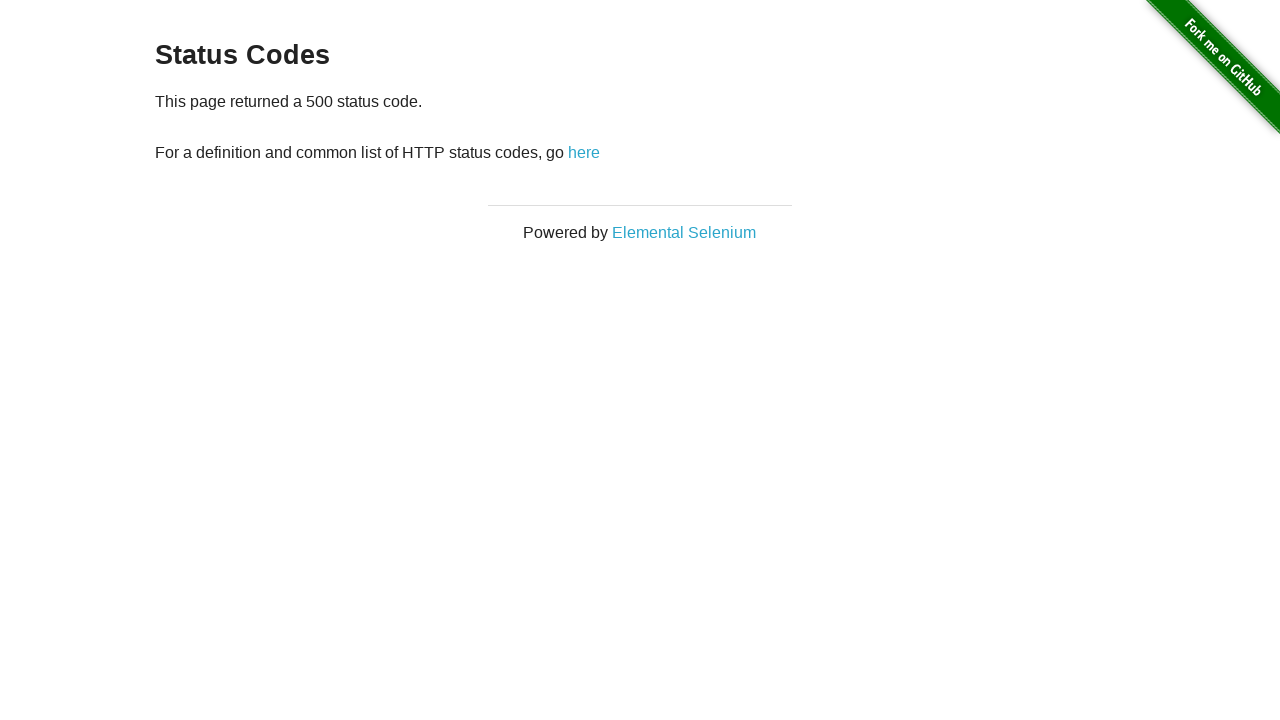

Clicked 'here' link to return from status code 500 at (584, 152) on a:has-text('here')
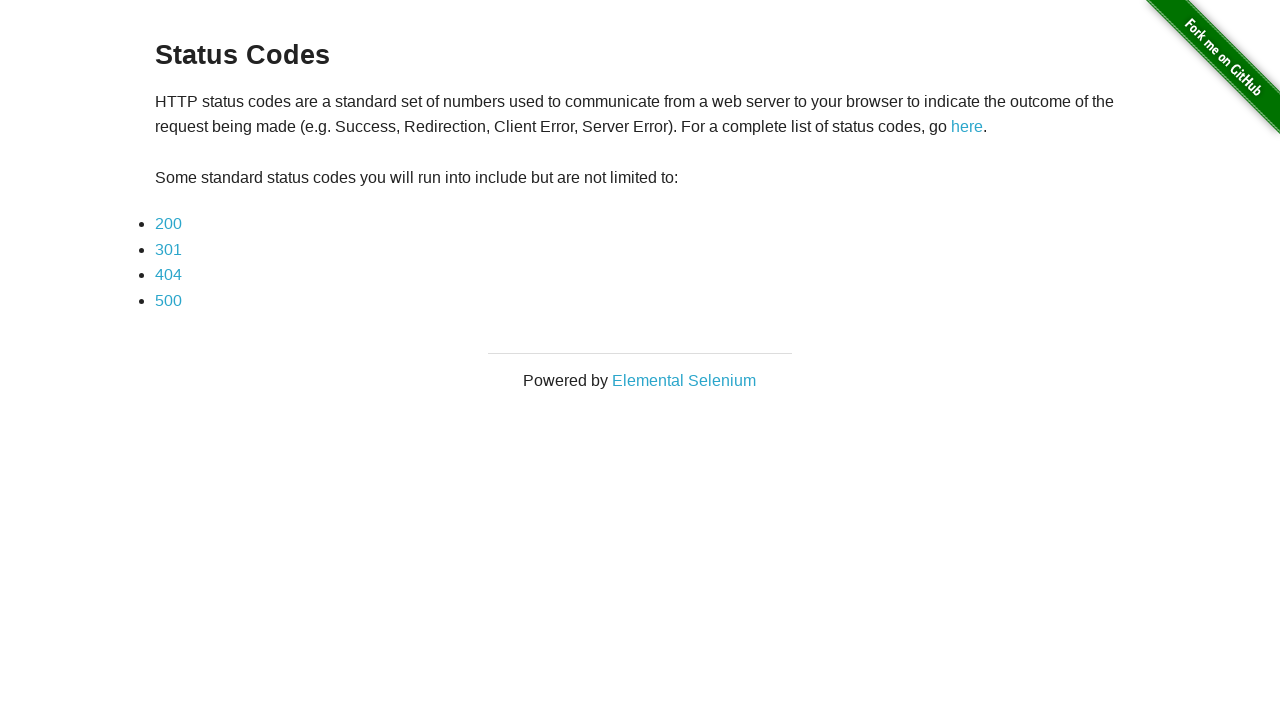

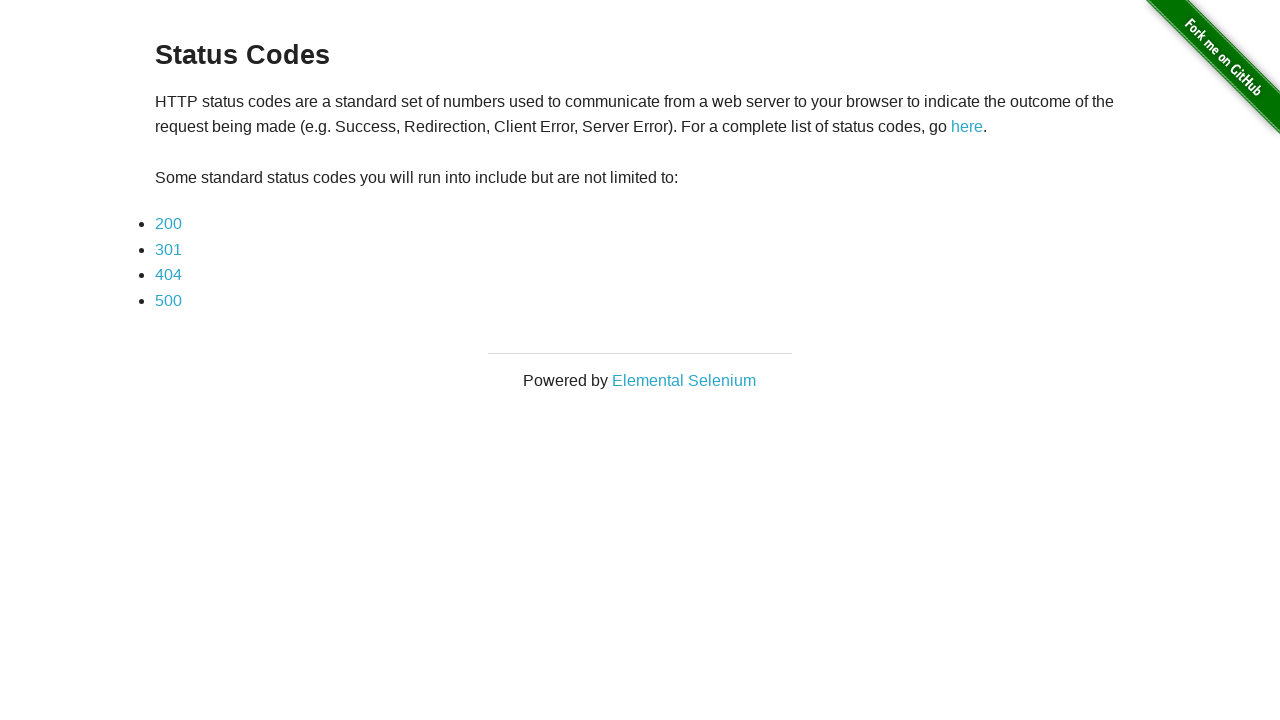